Tests drag and drop functionality by dragging column A to column B and back, verifying the text changes

Starting URL: https://the-internet.herokuapp.com/drag_and_drop

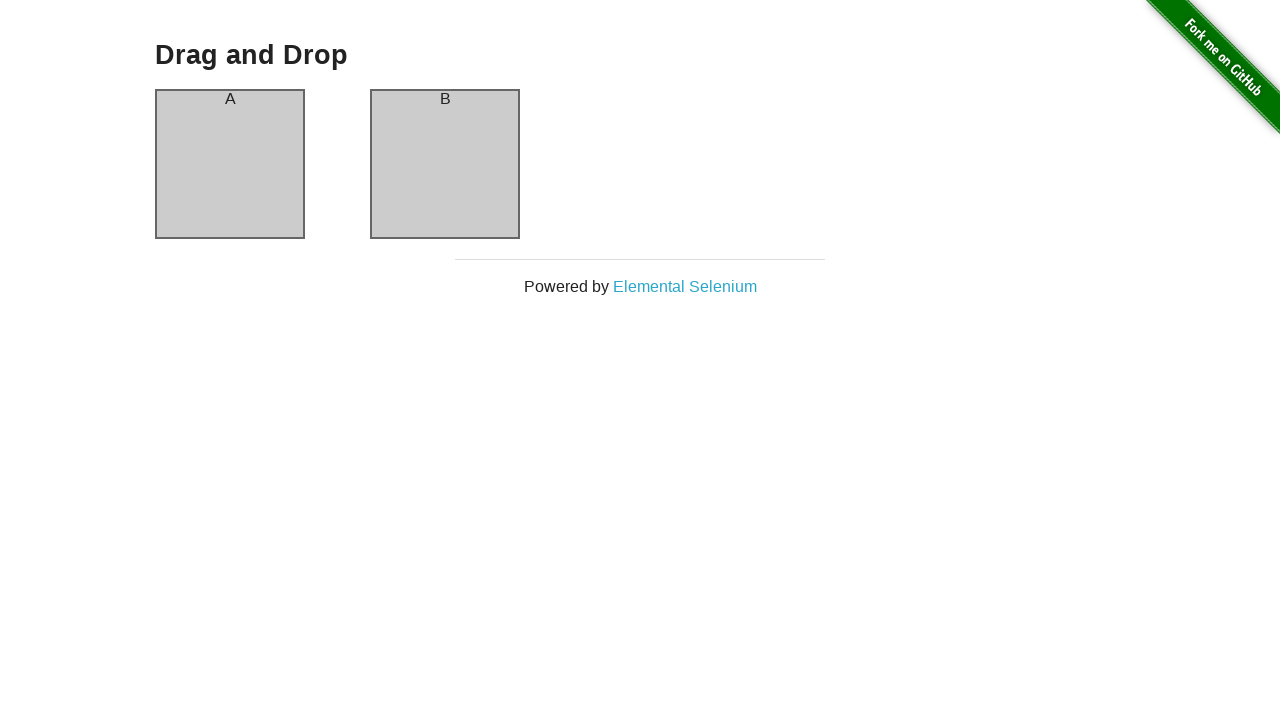

Dragged column A to column B at (445, 164)
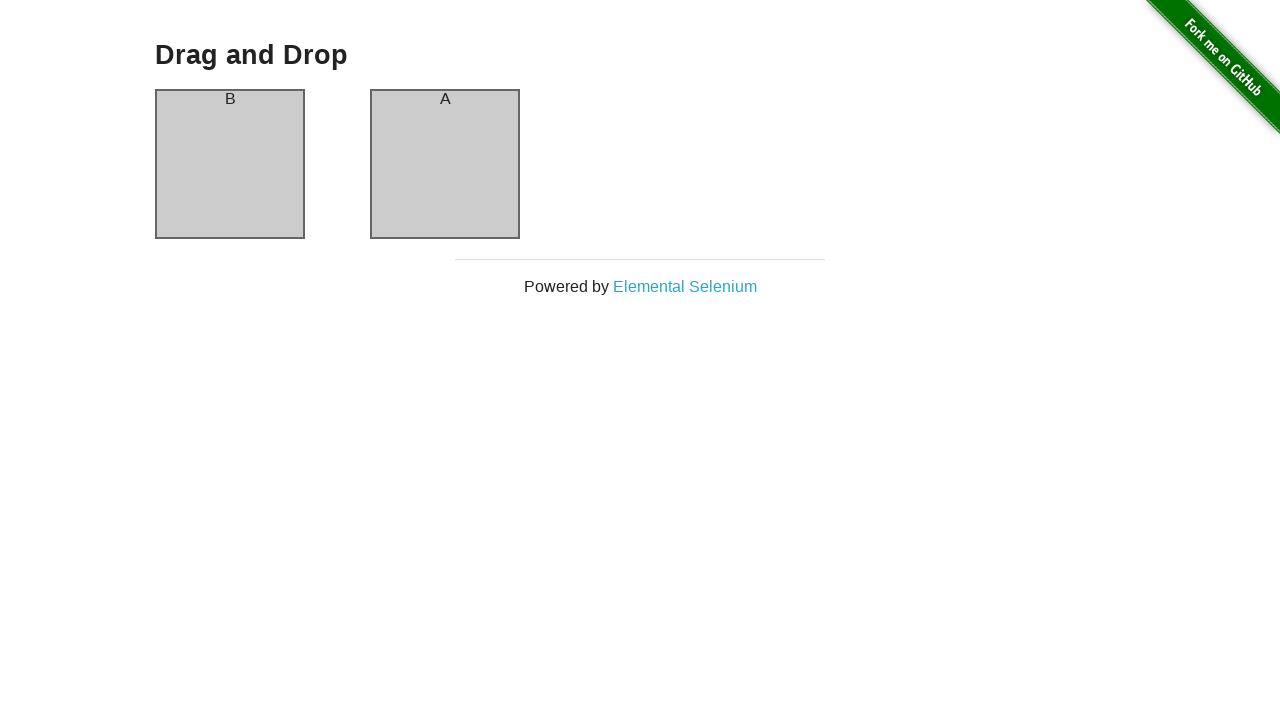

Verified column A is still present after drag
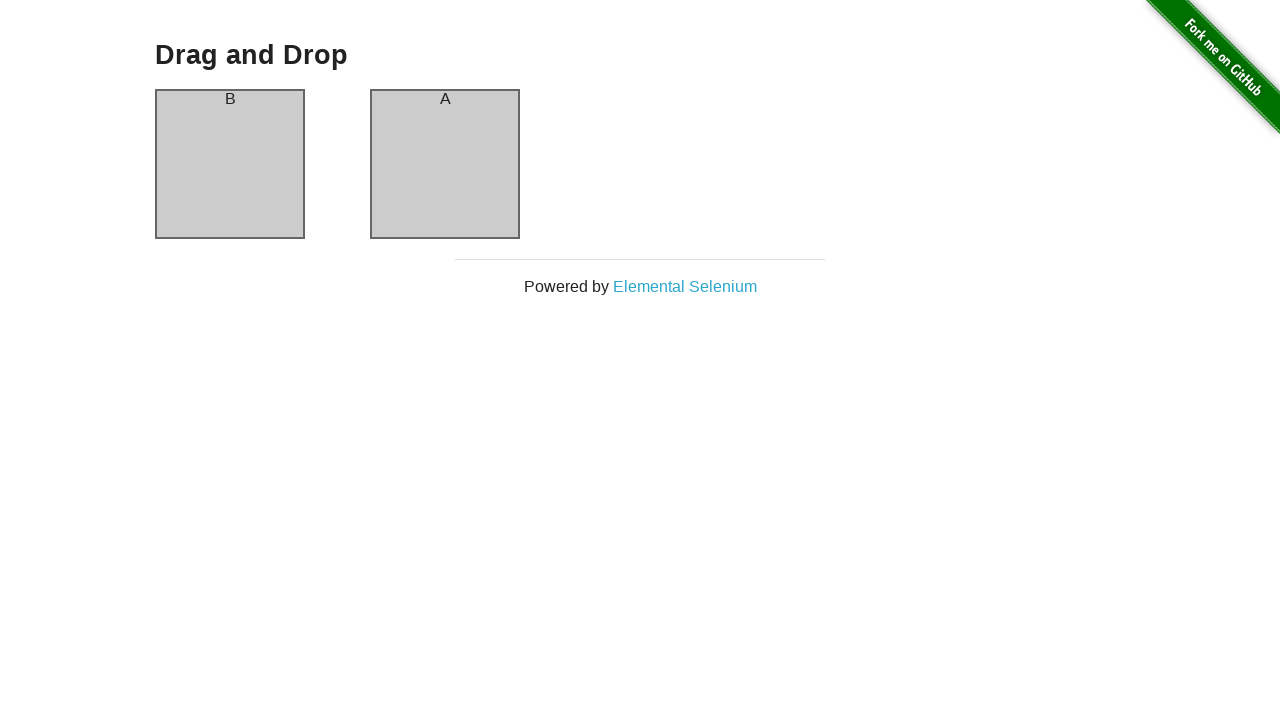

Dragged column A back to column B at (445, 164)
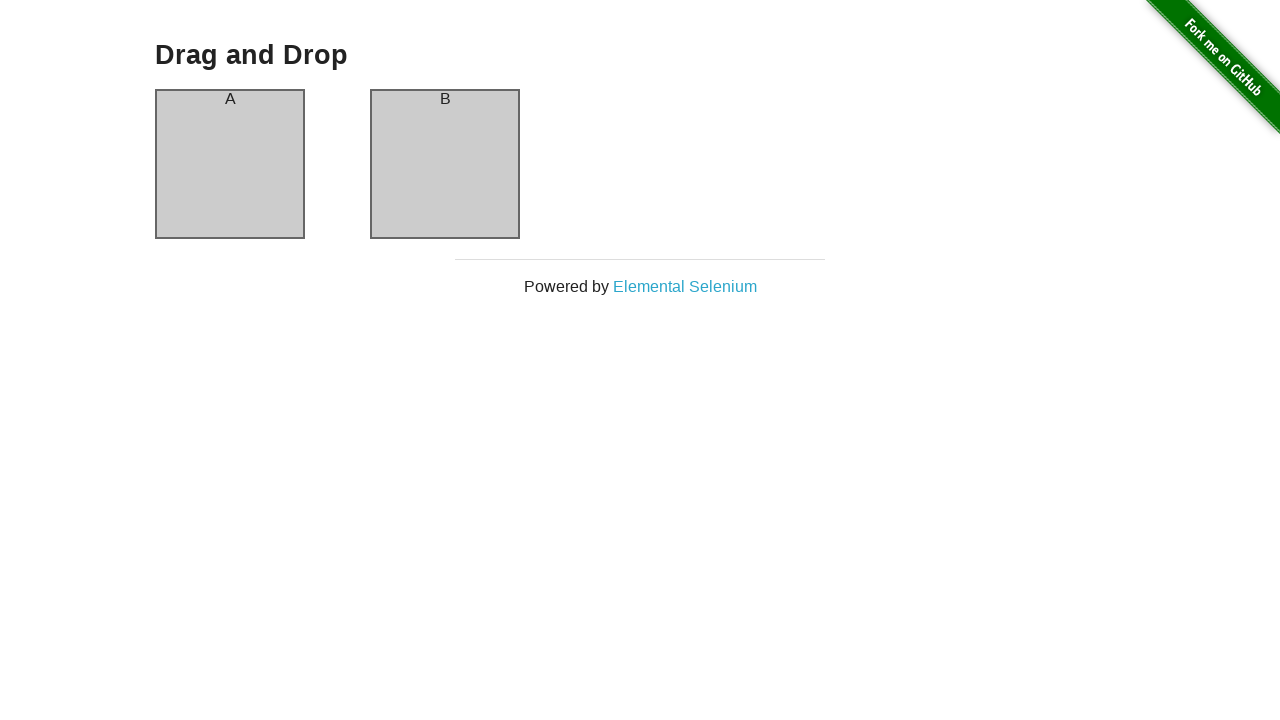

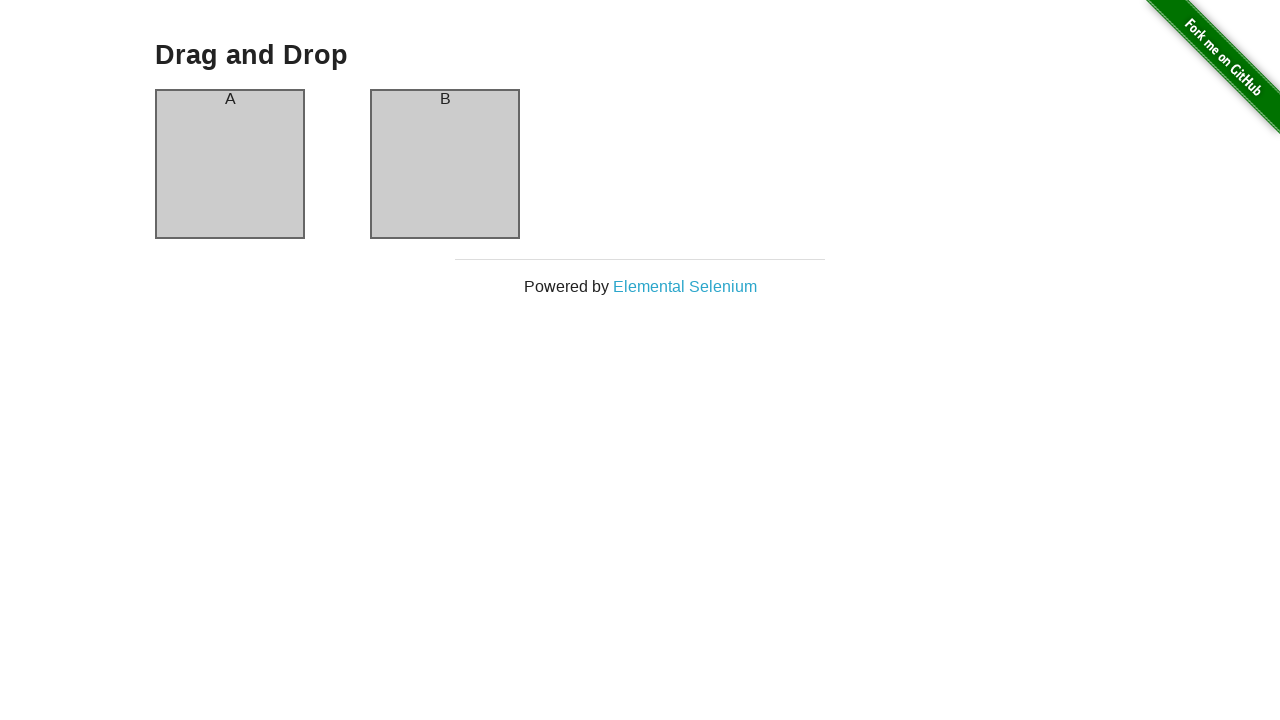